Navigates to Apple's website and clicks on the Support link, then clicks on the Apple Support heading

Starting URL: https://apple.com/

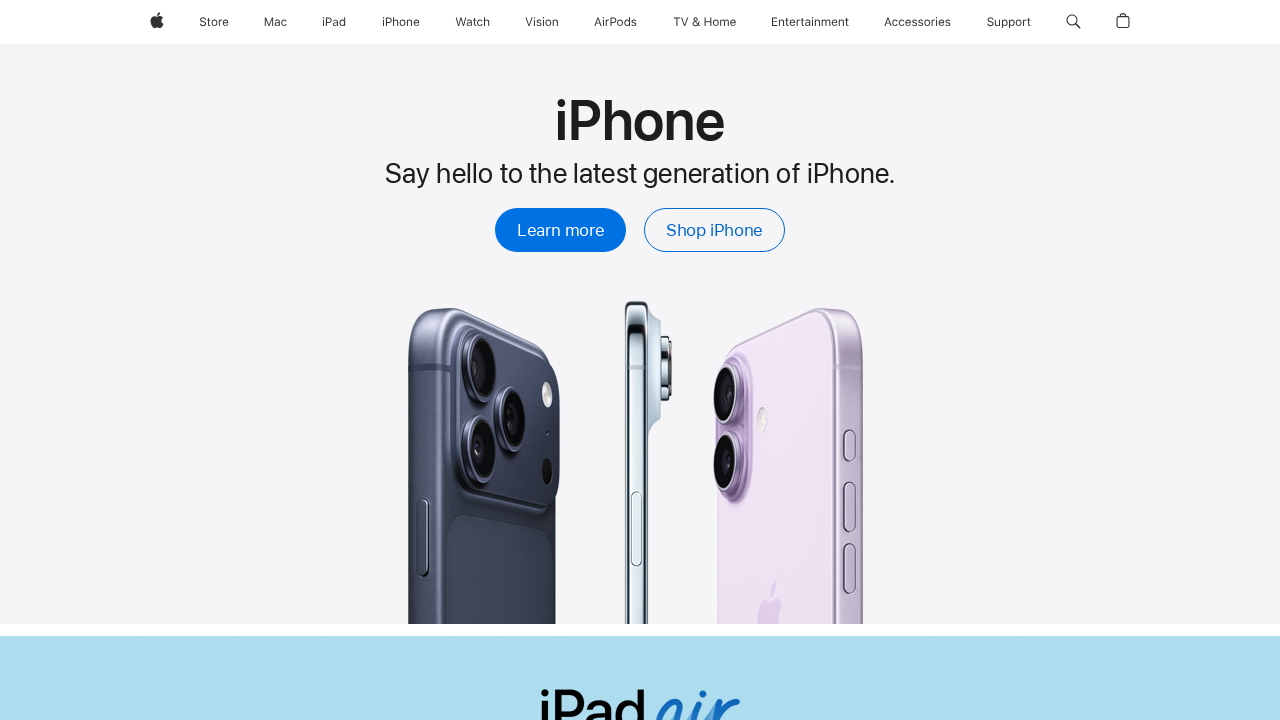

Clicked on Support link at (1009, 22) on internal:role=link[name="Support"s]
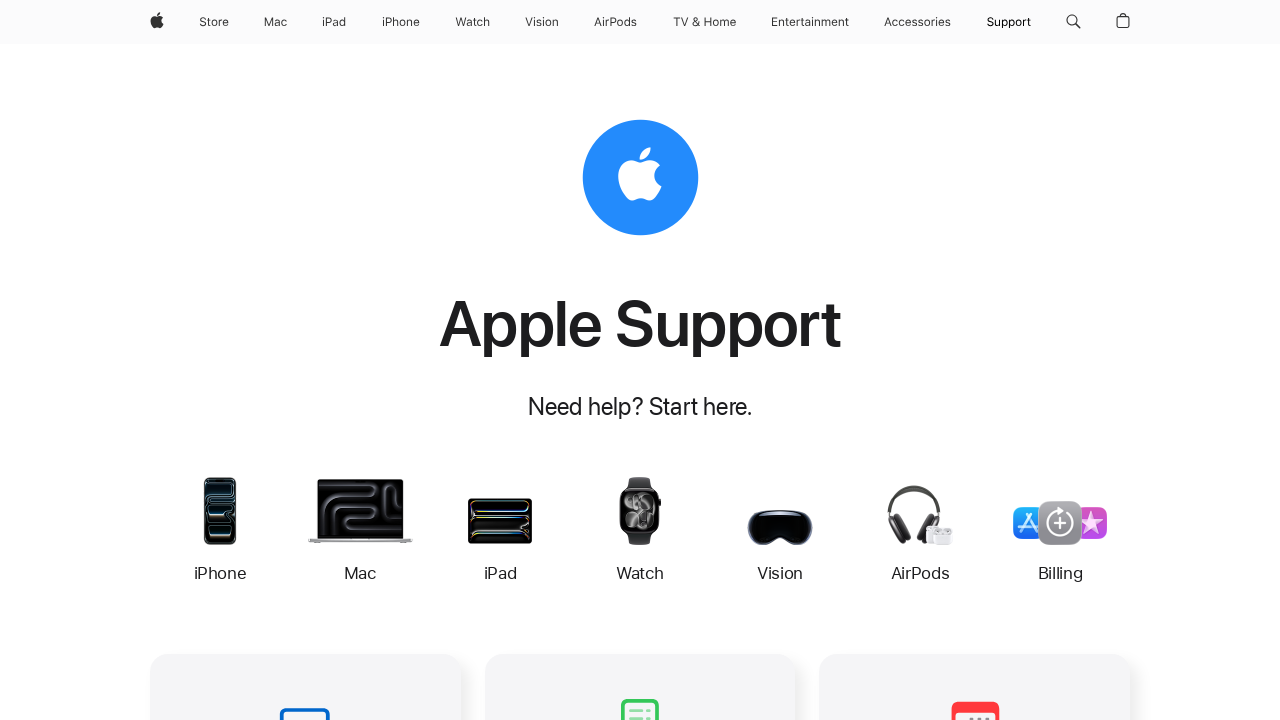

Clicked on Apple Support heading at (640, 323) on internal:role=heading[name="Apple Support"s]
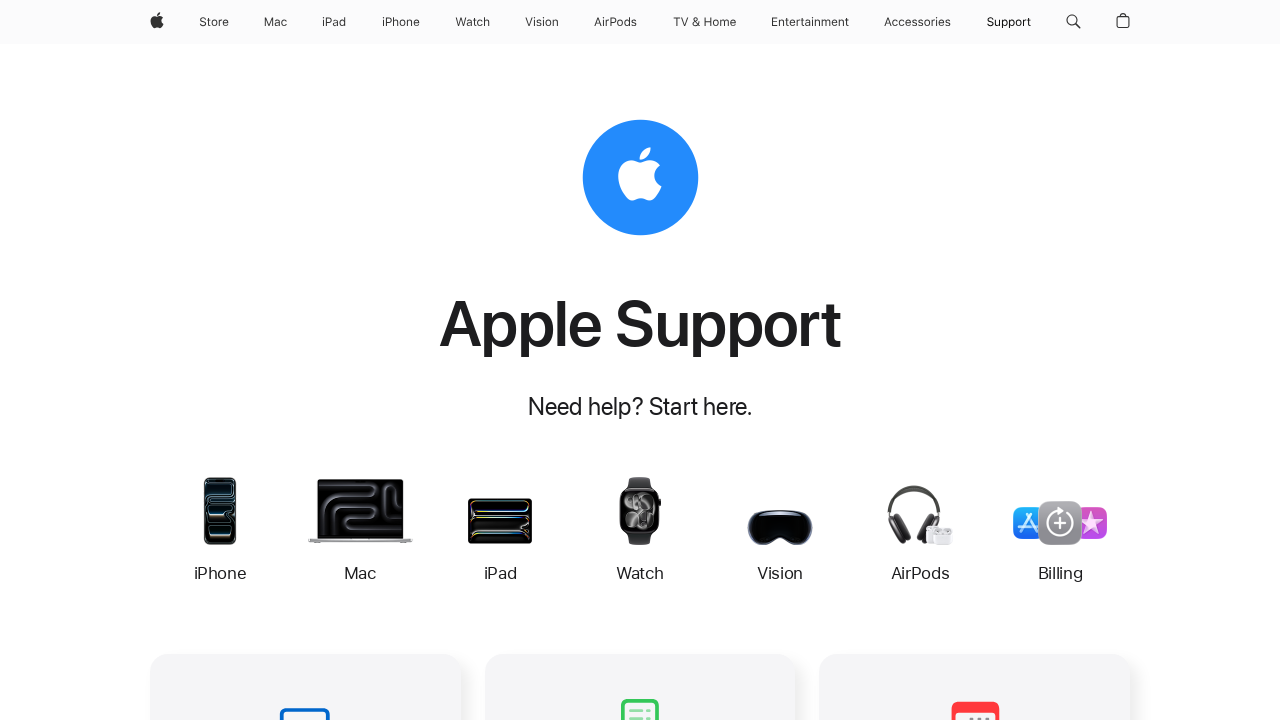

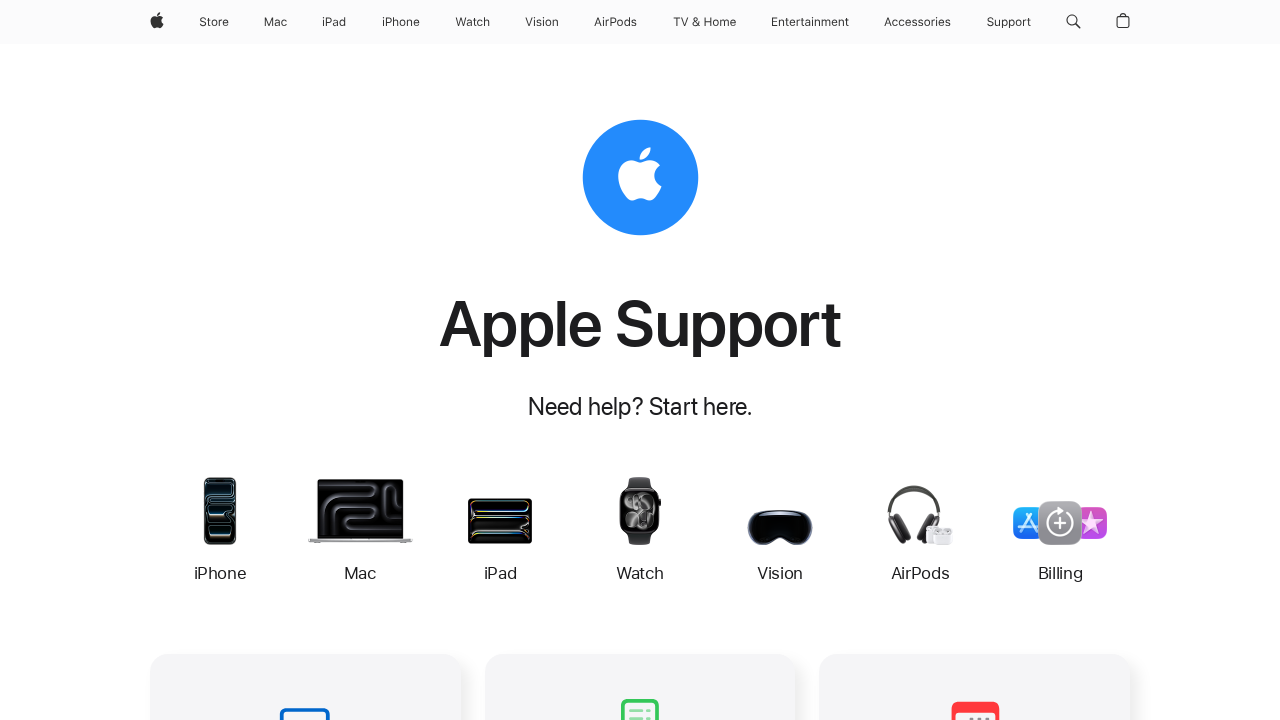